Tests that browser back button works correctly with filter navigation

Starting URL: https://demo.playwright.dev/todomvc

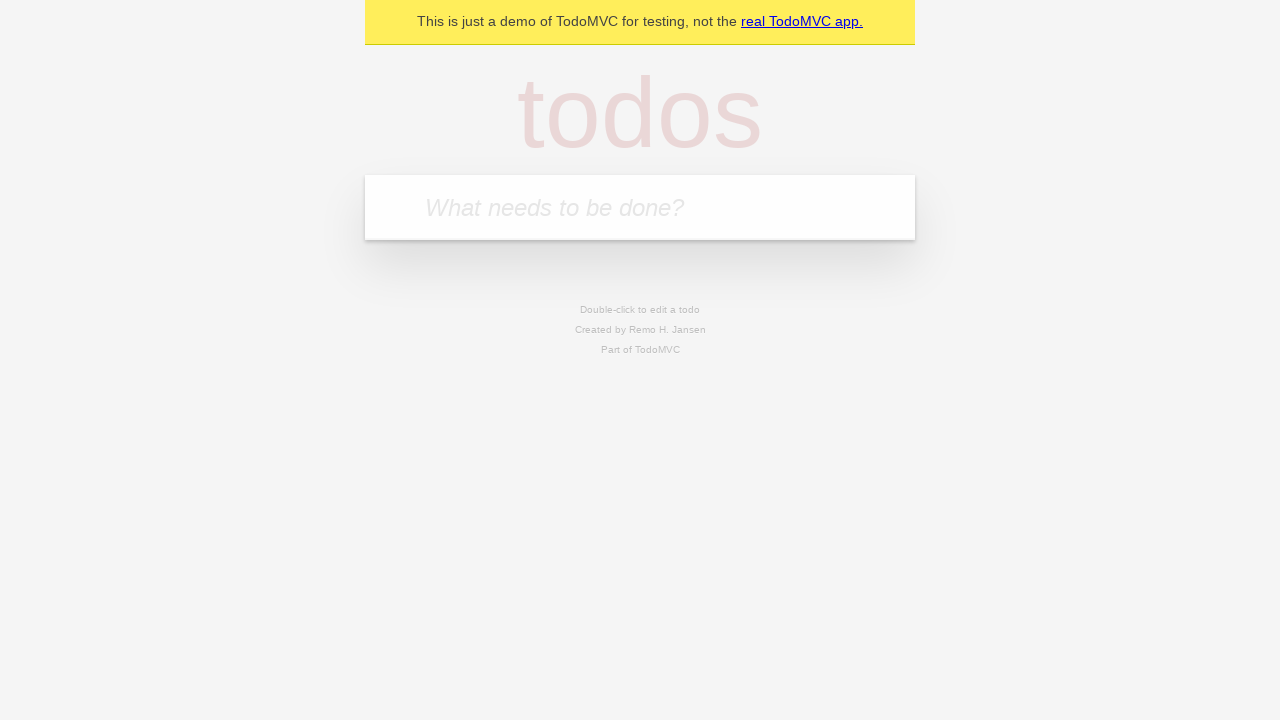

Filled todo input with 'buy some cheese' on internal:attr=[placeholder="What needs to be done?"i]
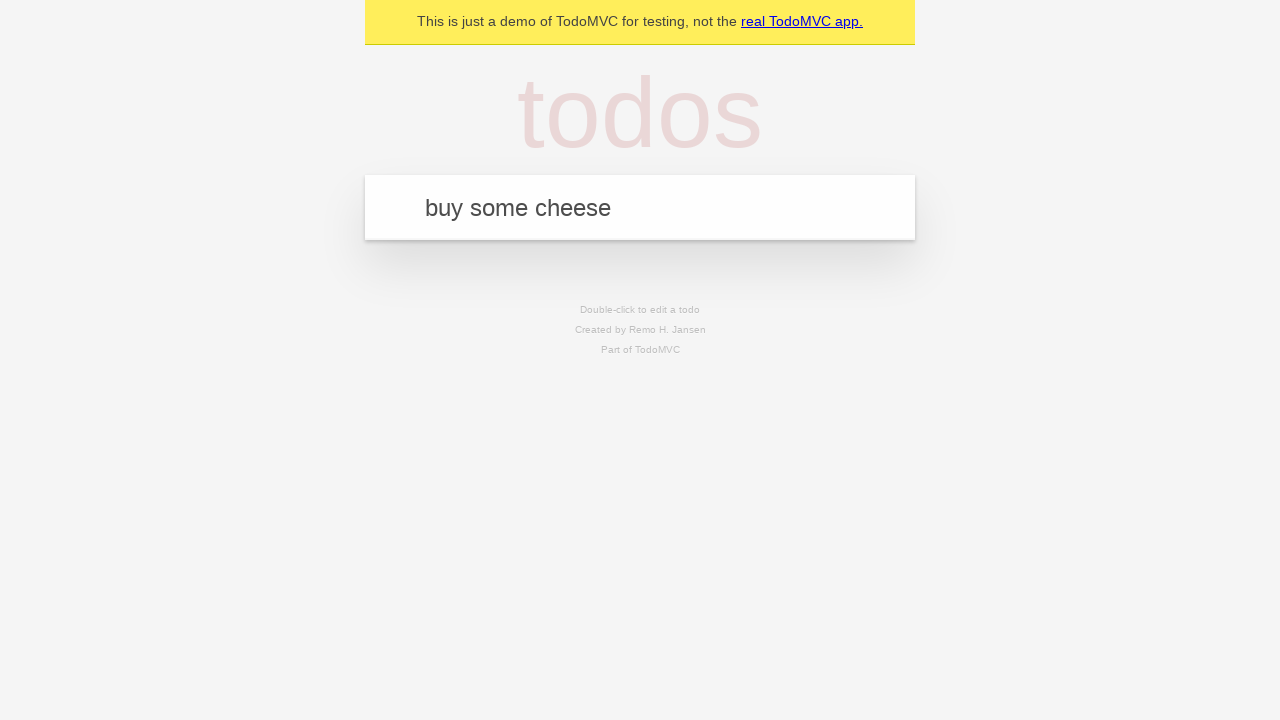

Pressed Enter to add first todo on internal:attr=[placeholder="What needs to be done?"i]
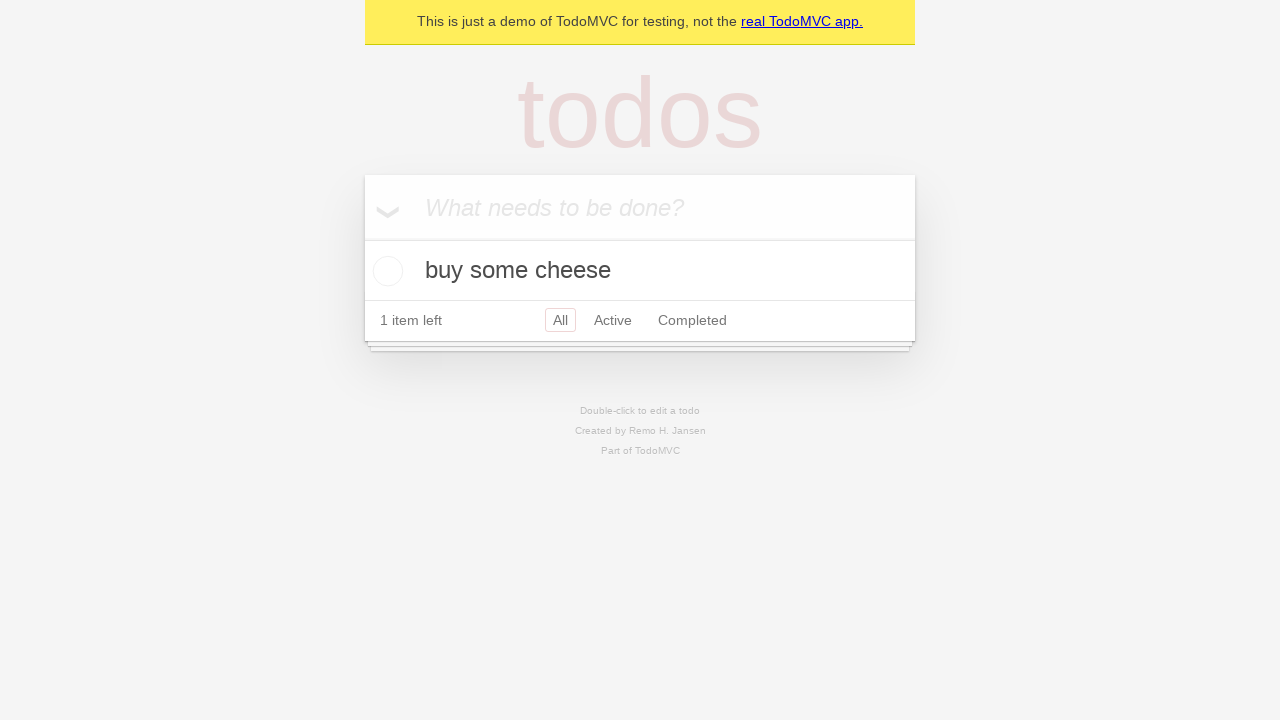

Filled todo input with 'feed the cat' on internal:attr=[placeholder="What needs to be done?"i]
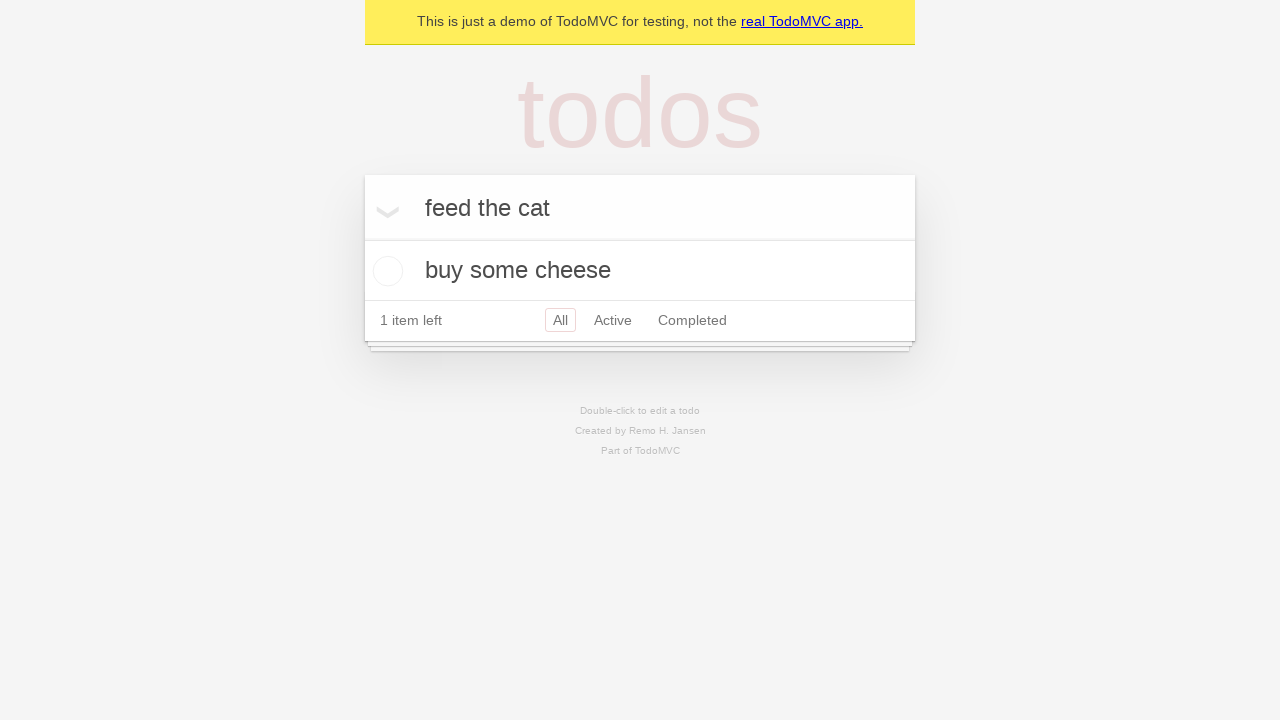

Pressed Enter to add second todo on internal:attr=[placeholder="What needs to be done?"i]
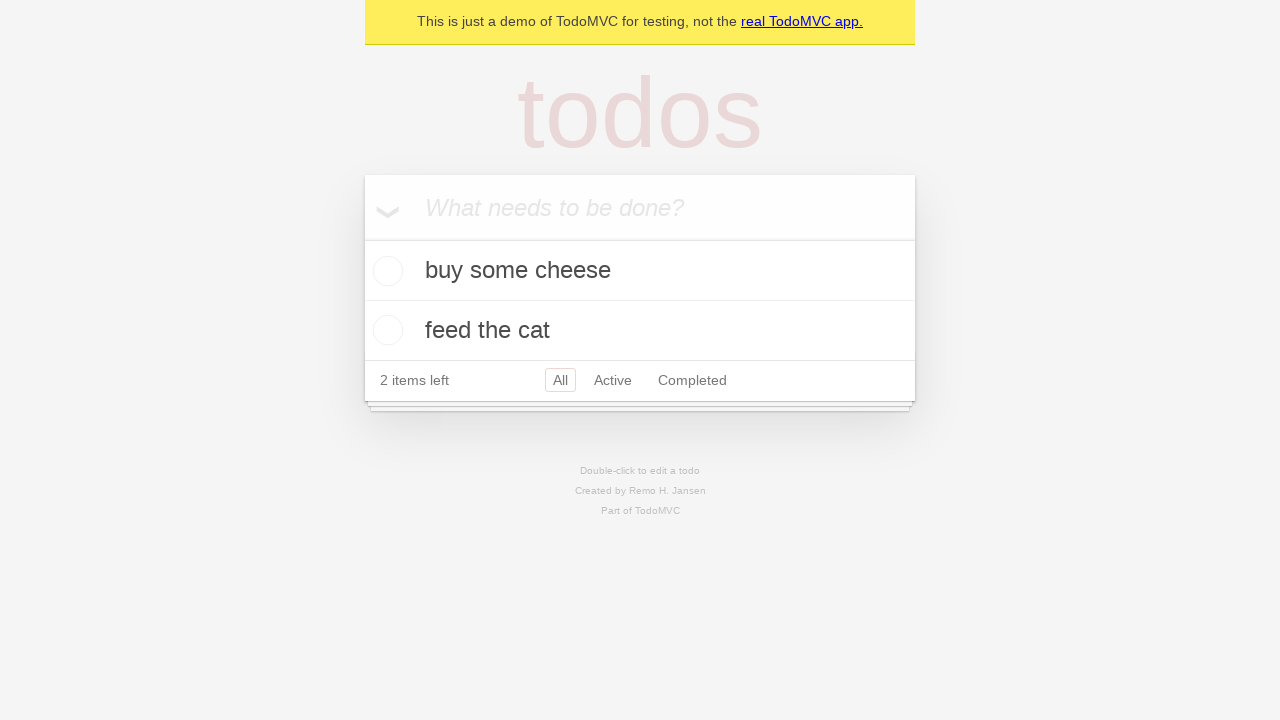

Filled todo input with 'book a doctors appointment' on internal:attr=[placeholder="What needs to be done?"i]
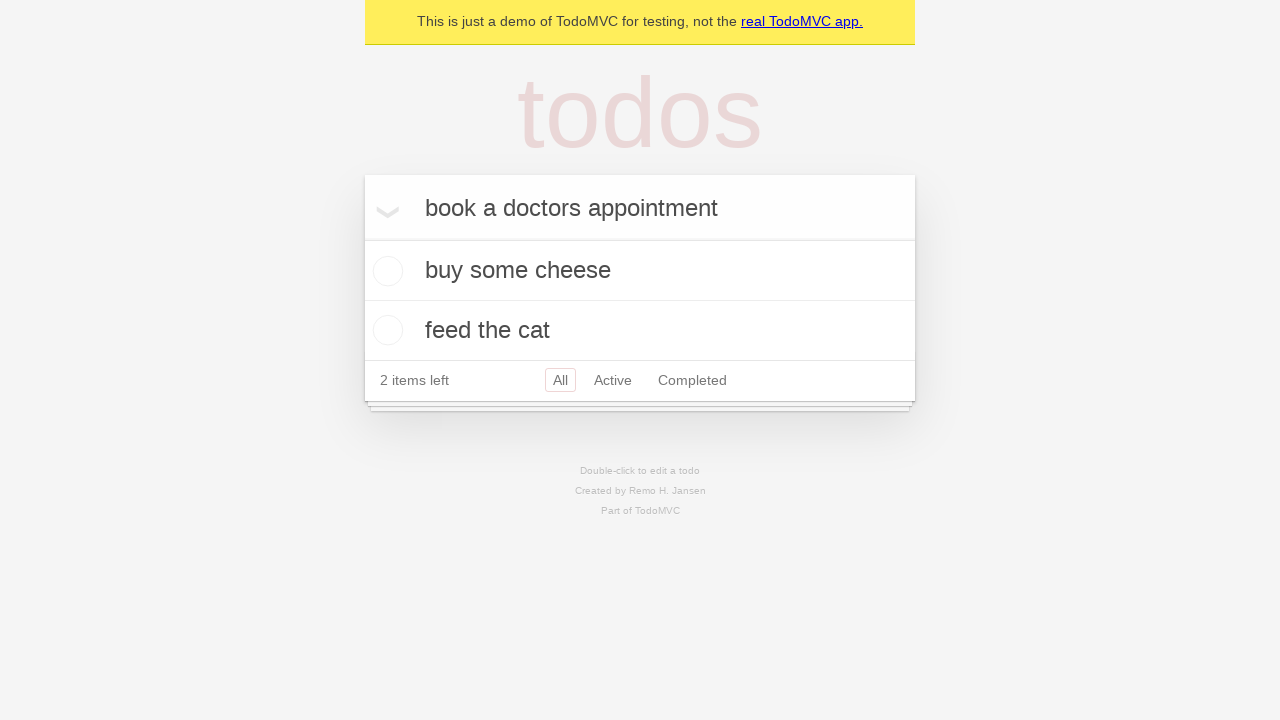

Pressed Enter to add third todo on internal:attr=[placeholder="What needs to be done?"i]
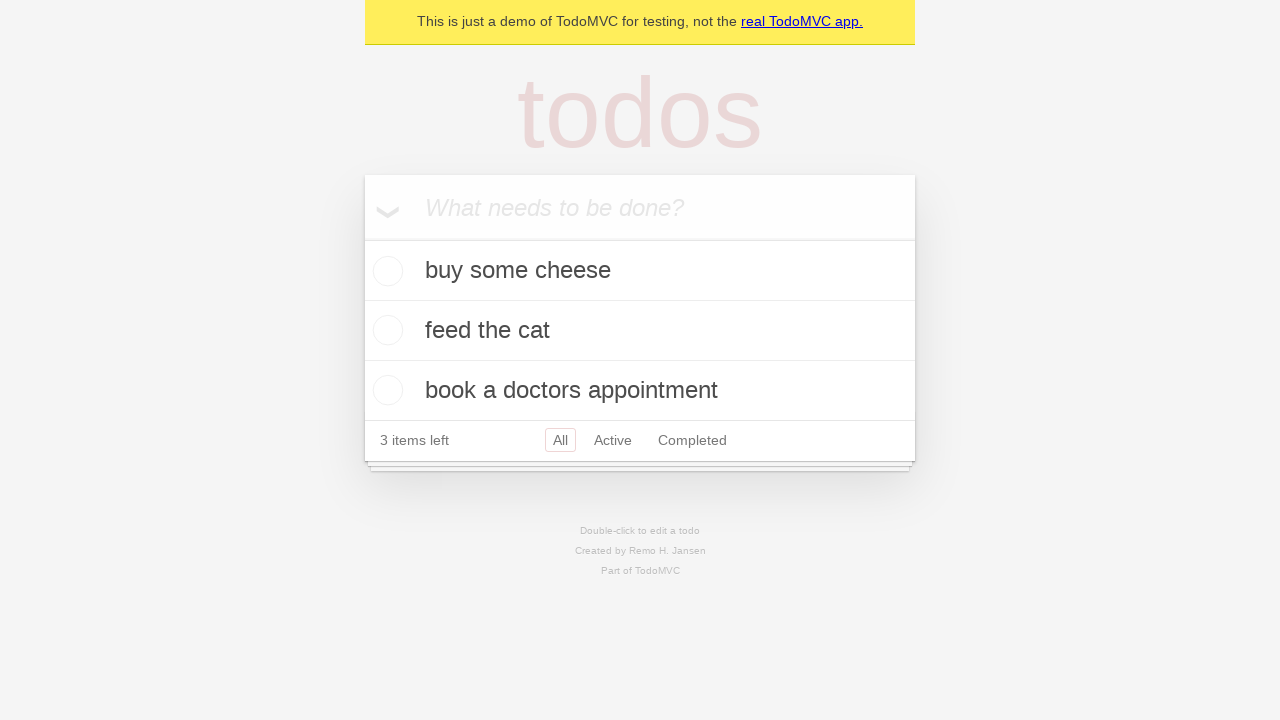

Checked second todo item at (385, 330) on [data-testid='todo-item'] >> nth=1 >> internal:role=checkbox
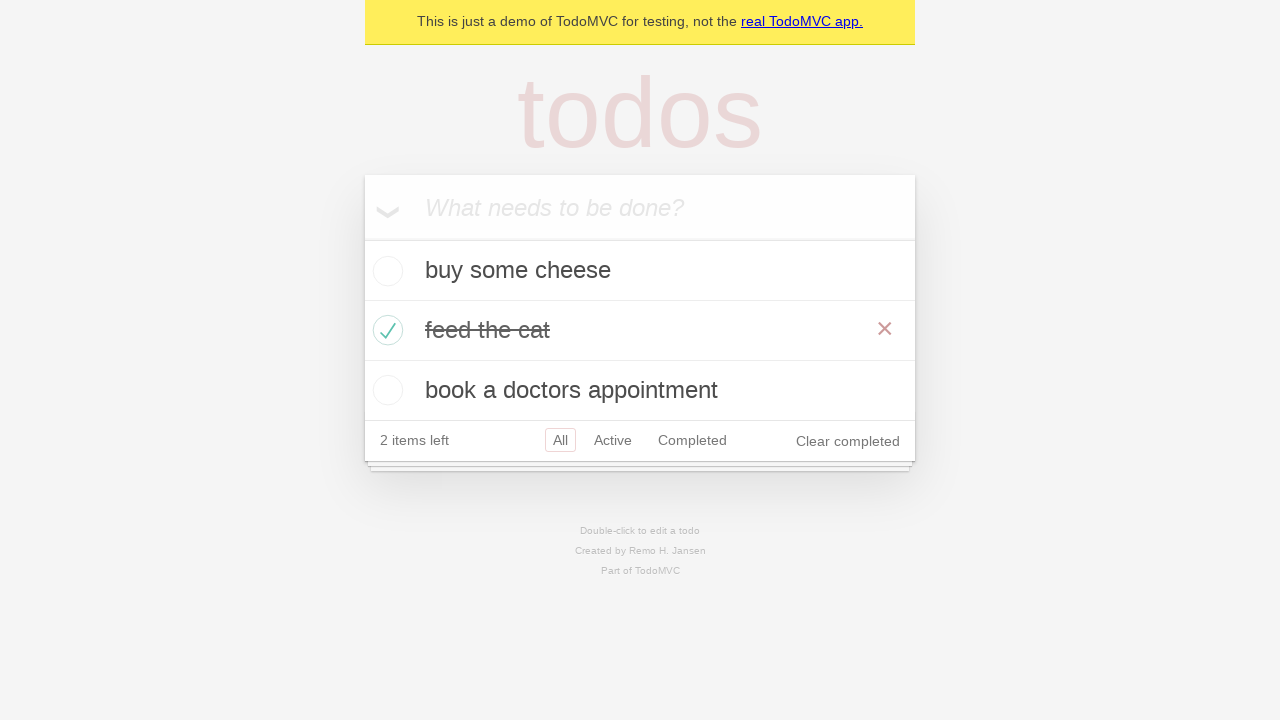

Clicked 'All' filter link at (560, 440) on internal:role=link[name="All"i]
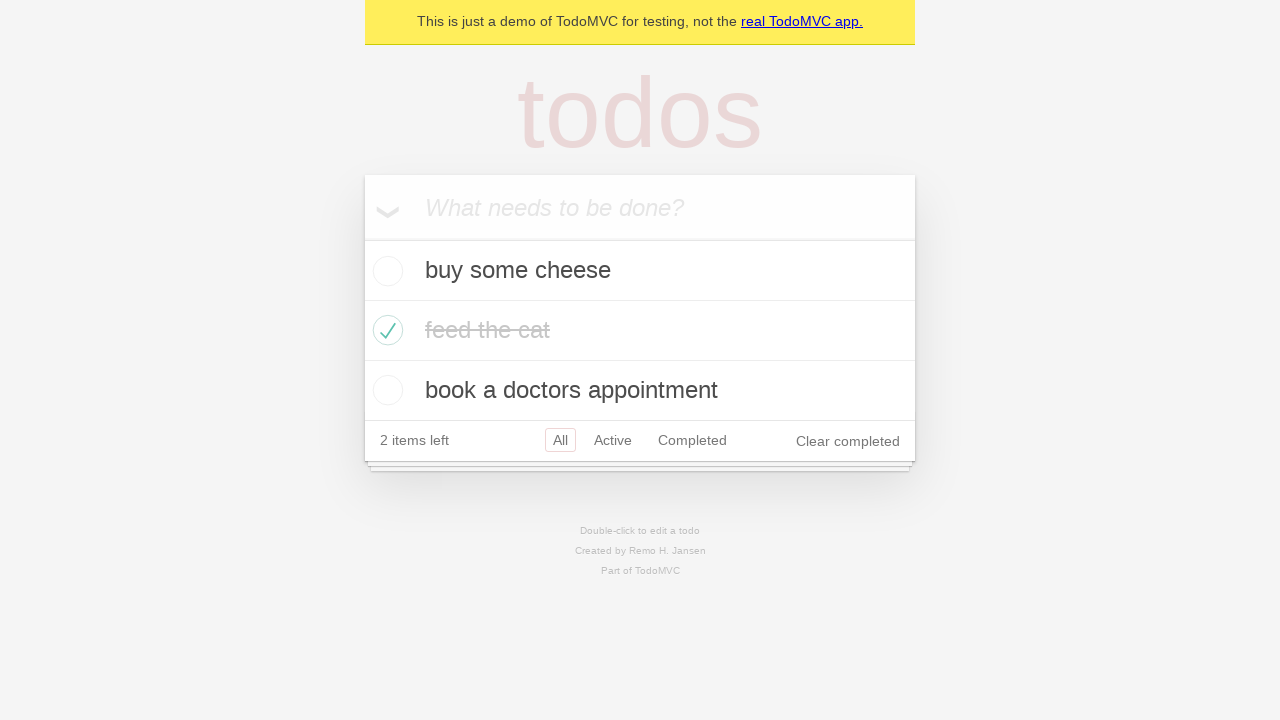

Clicked 'Active' filter link at (613, 440) on internal:role=link[name="Active"i]
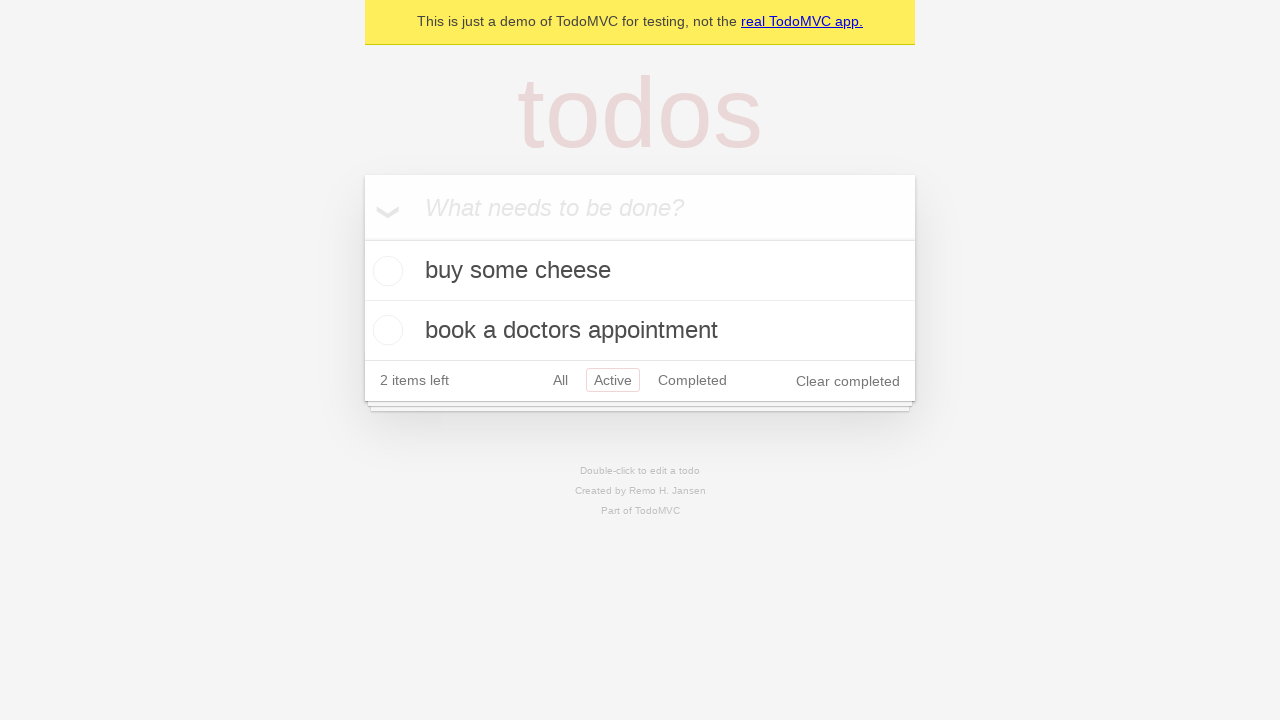

Clicked 'Completed' filter link at (692, 380) on internal:role=link[name="Completed"i]
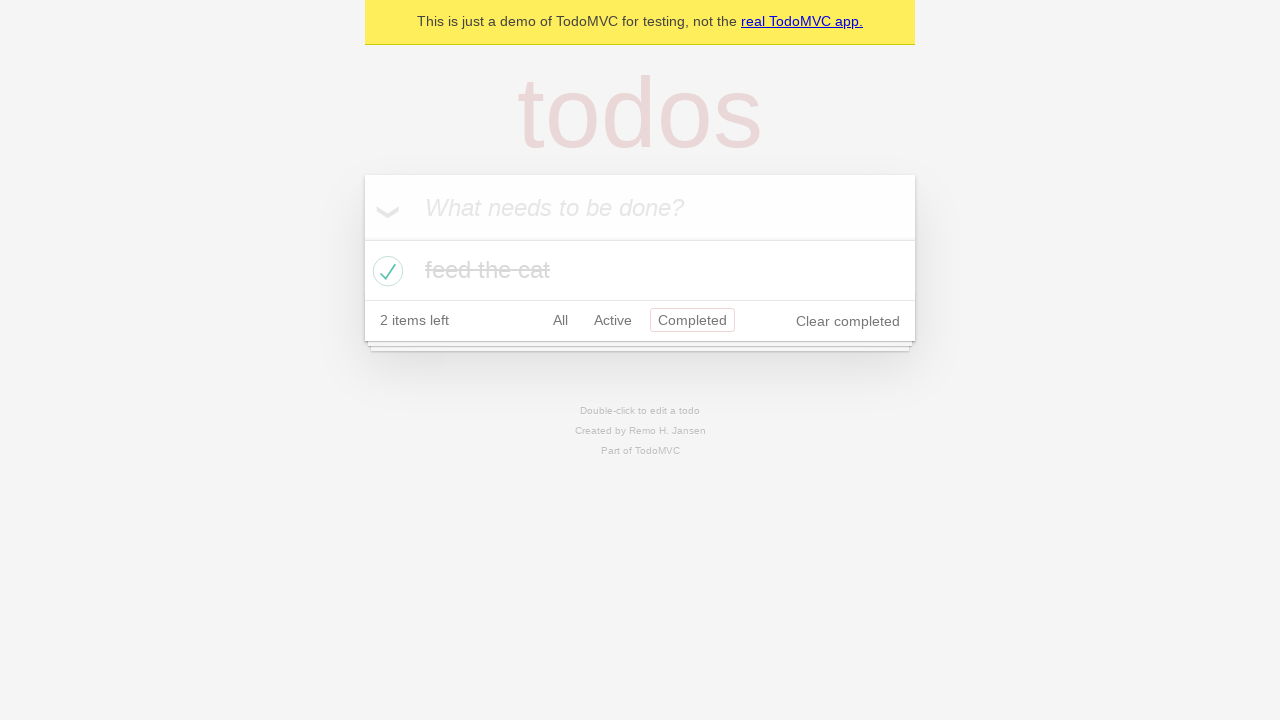

Navigated back to 'Active' filter
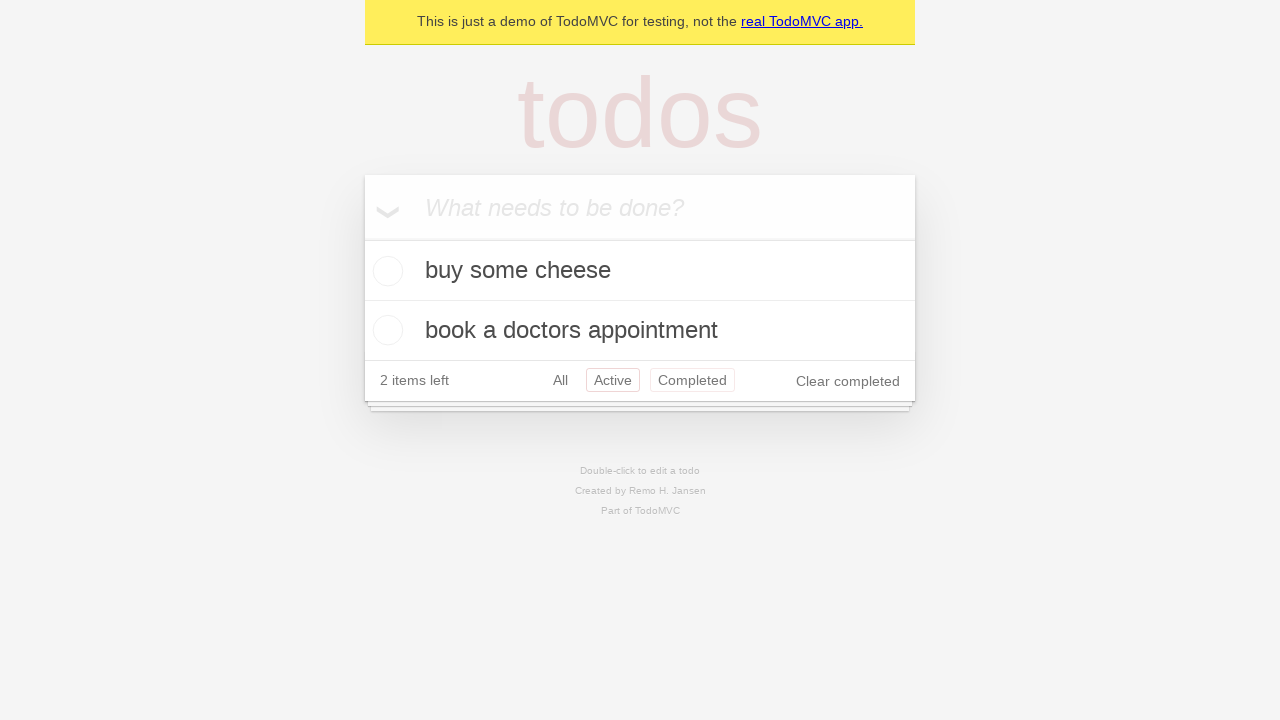

Navigated back to 'All' filter
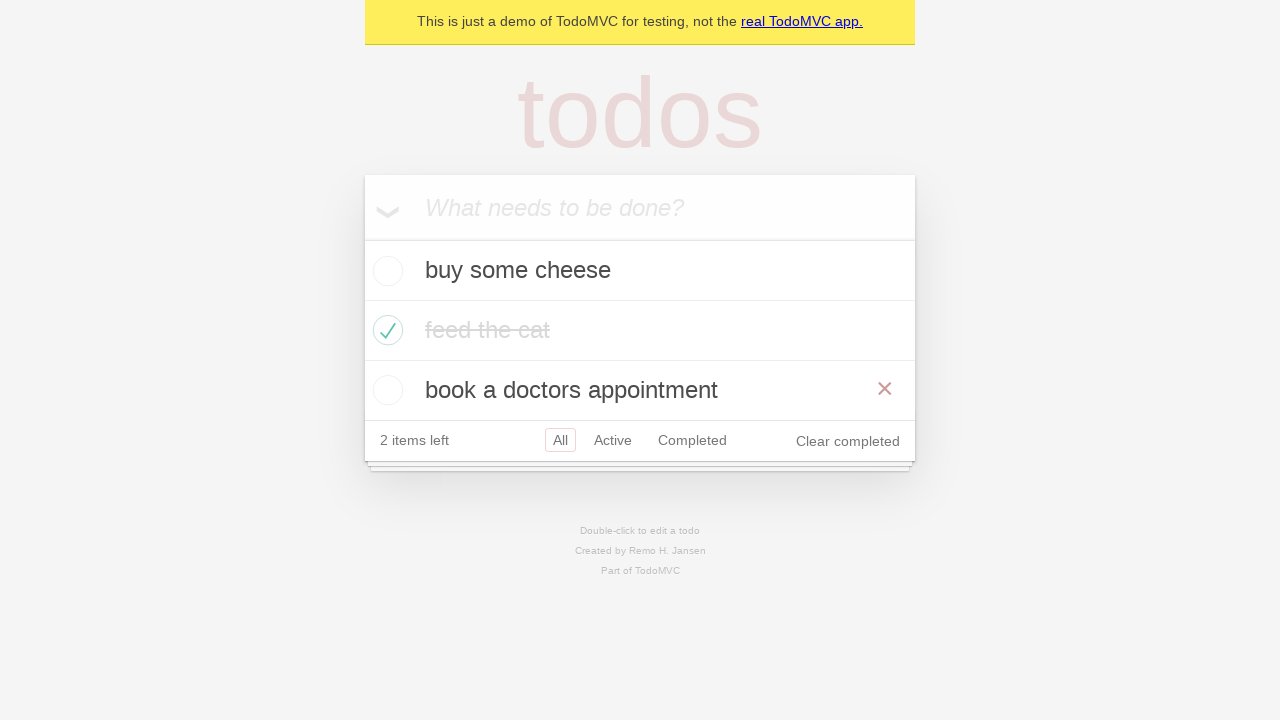

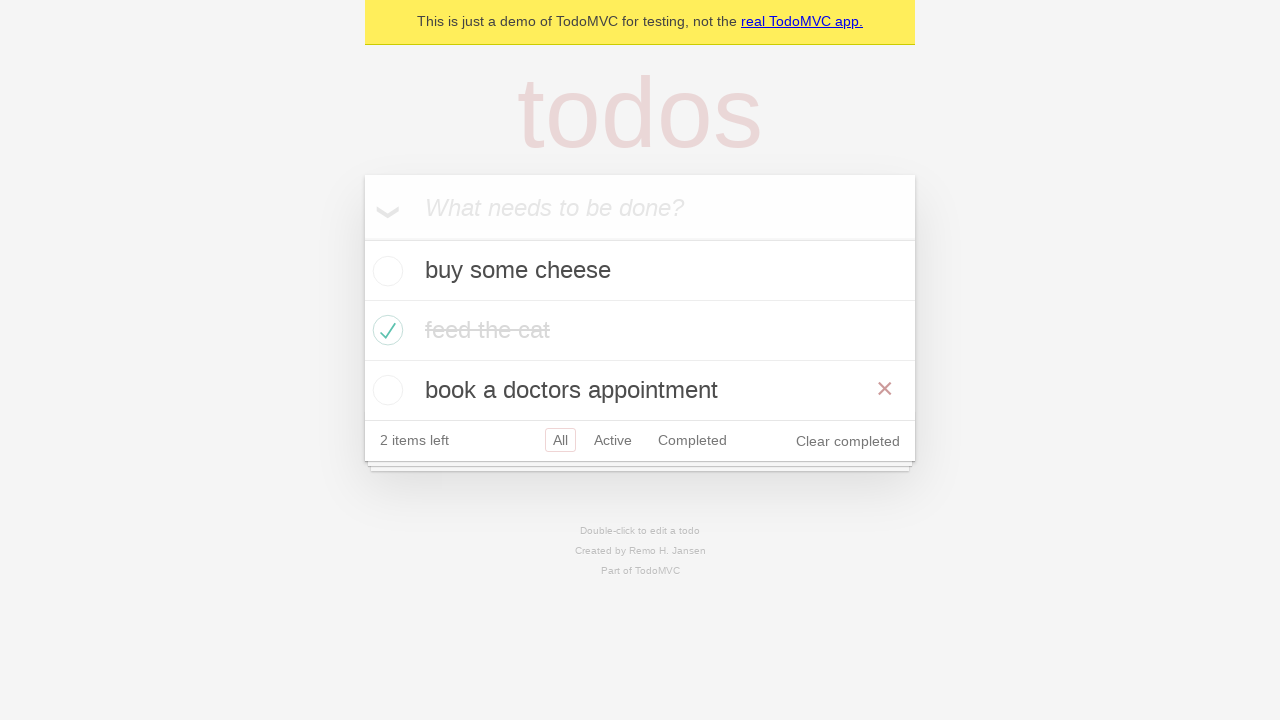